Tests right-click context menu functionality by performing a context click on a designated element on a jQuery contextMenu demo page

Starting URL: https://swisnl.github.io/jQuery-contextMenu/demo.html

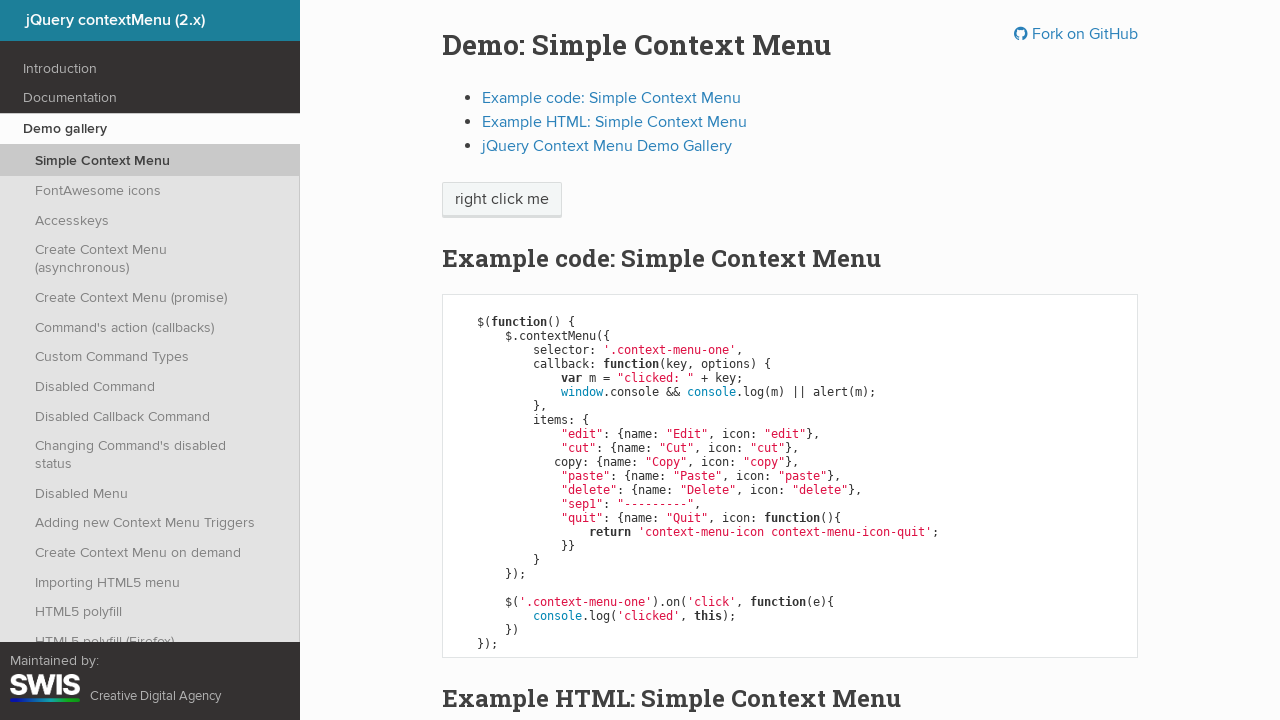

Context menu trigger element became visible
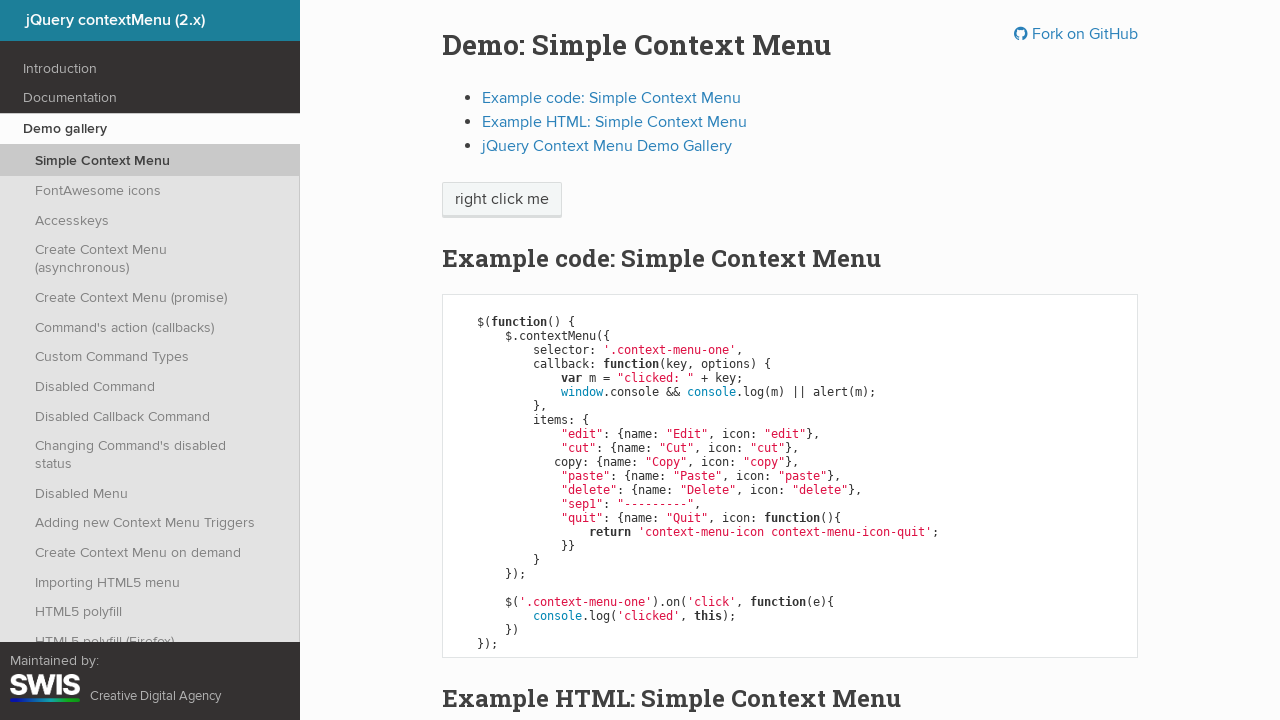

Right-clicked on context menu trigger element at (502, 200) on span.context-menu-one
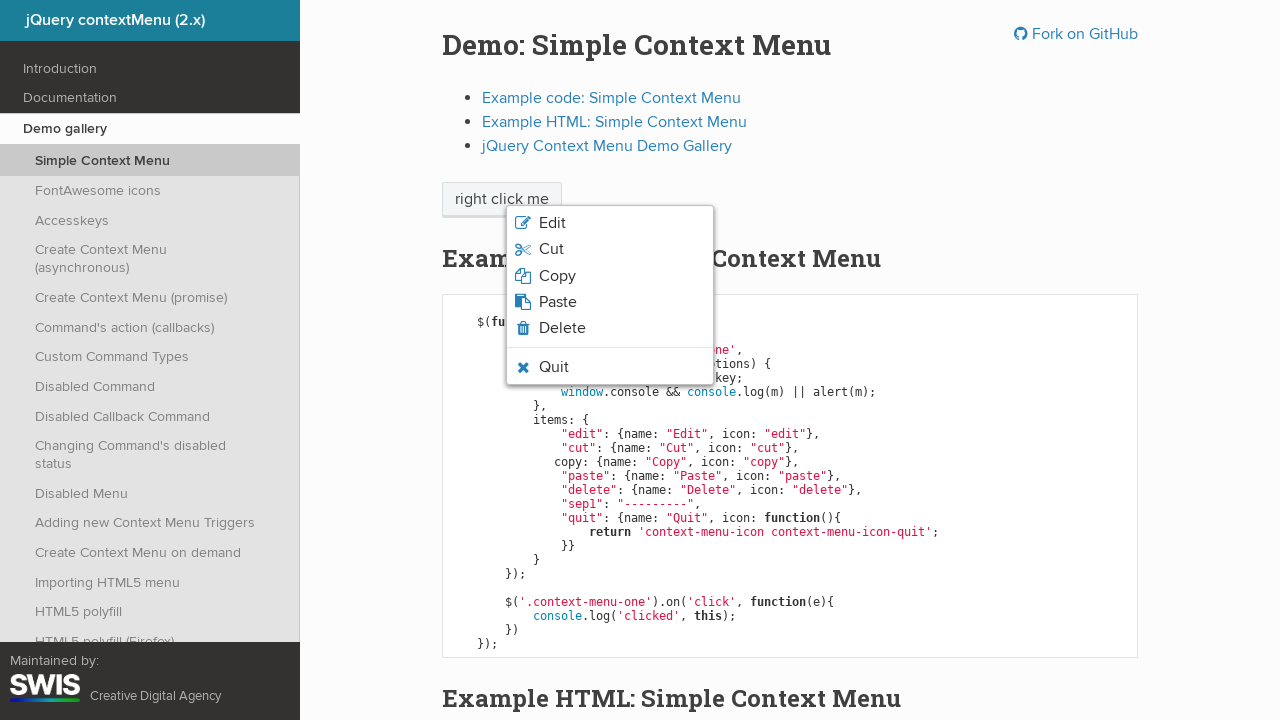

Context menu appeared on screen
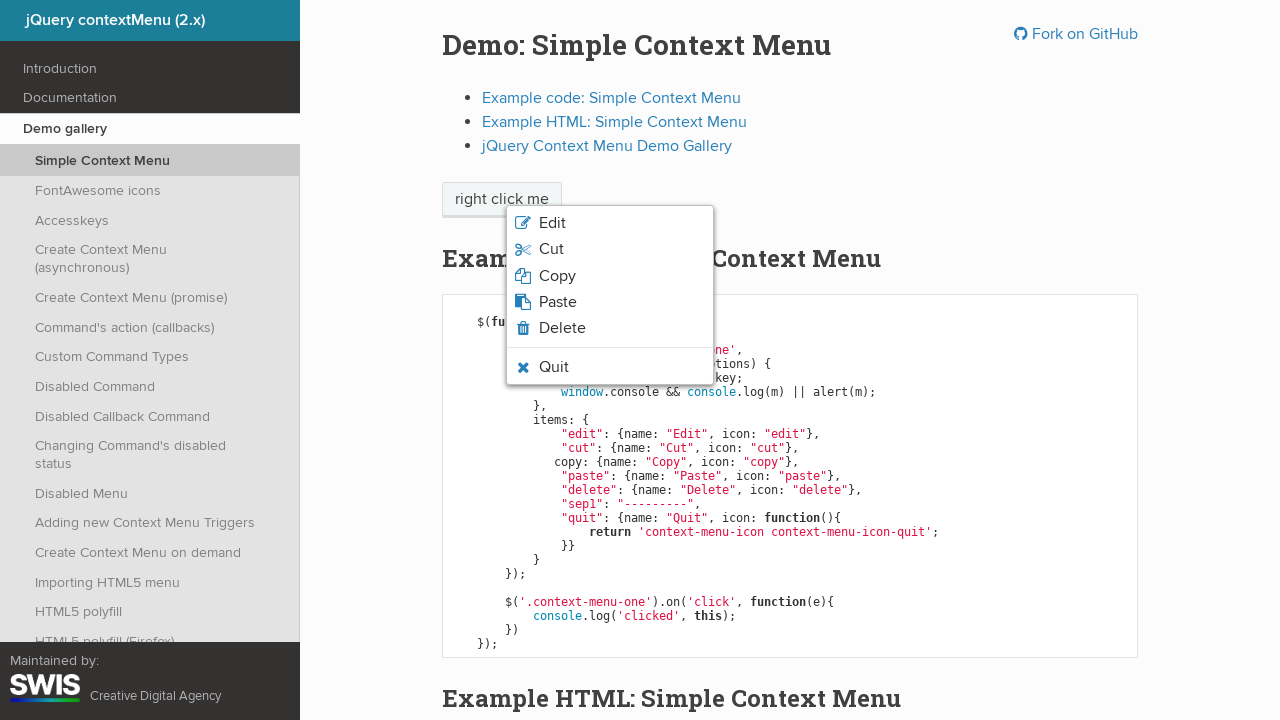

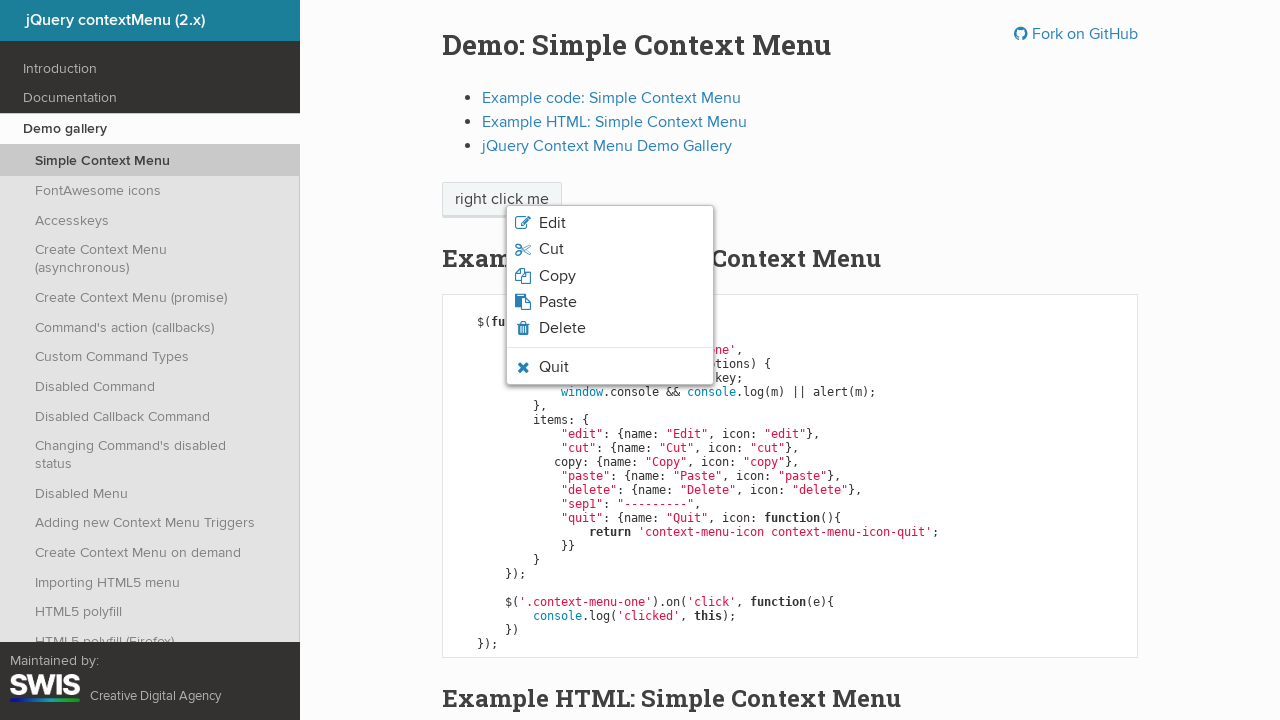